Validates that the footer contains 5 social media links, each with an href containing "techglobal" and target attribute set to "_blank"

Starting URL: https://www.techglobal-training.com

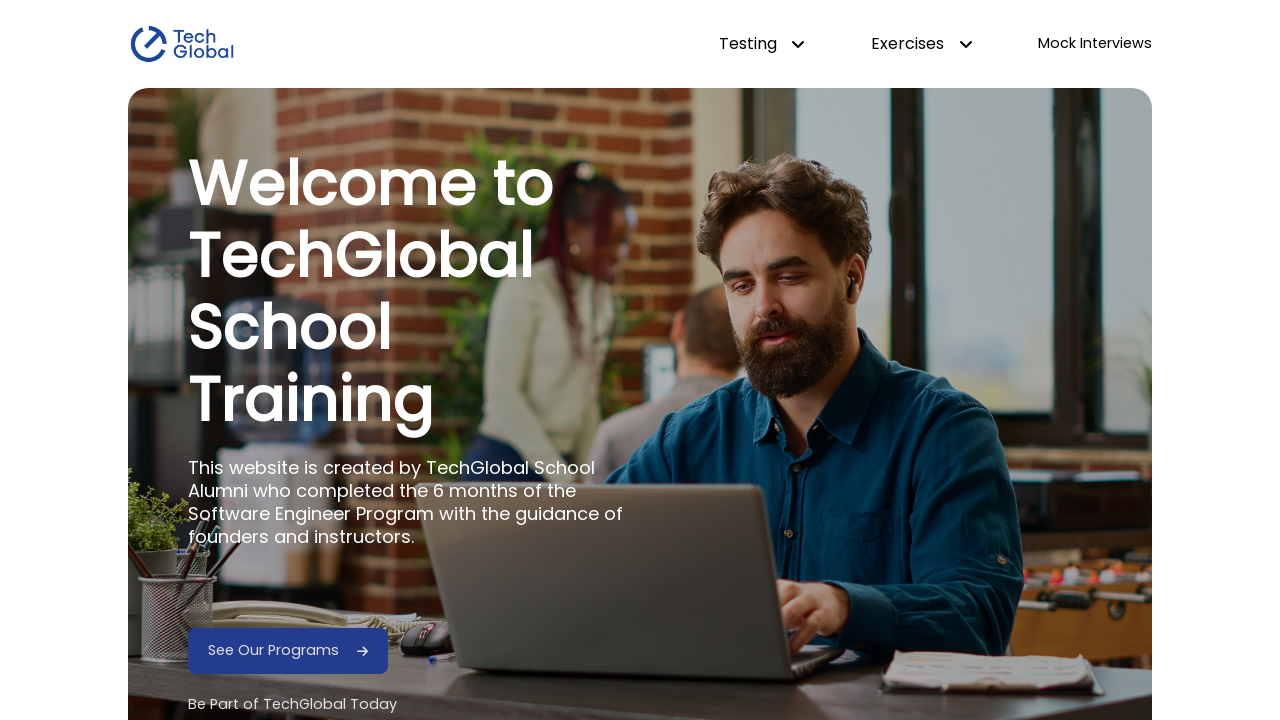

Navigated to https://www.techglobal-training.com
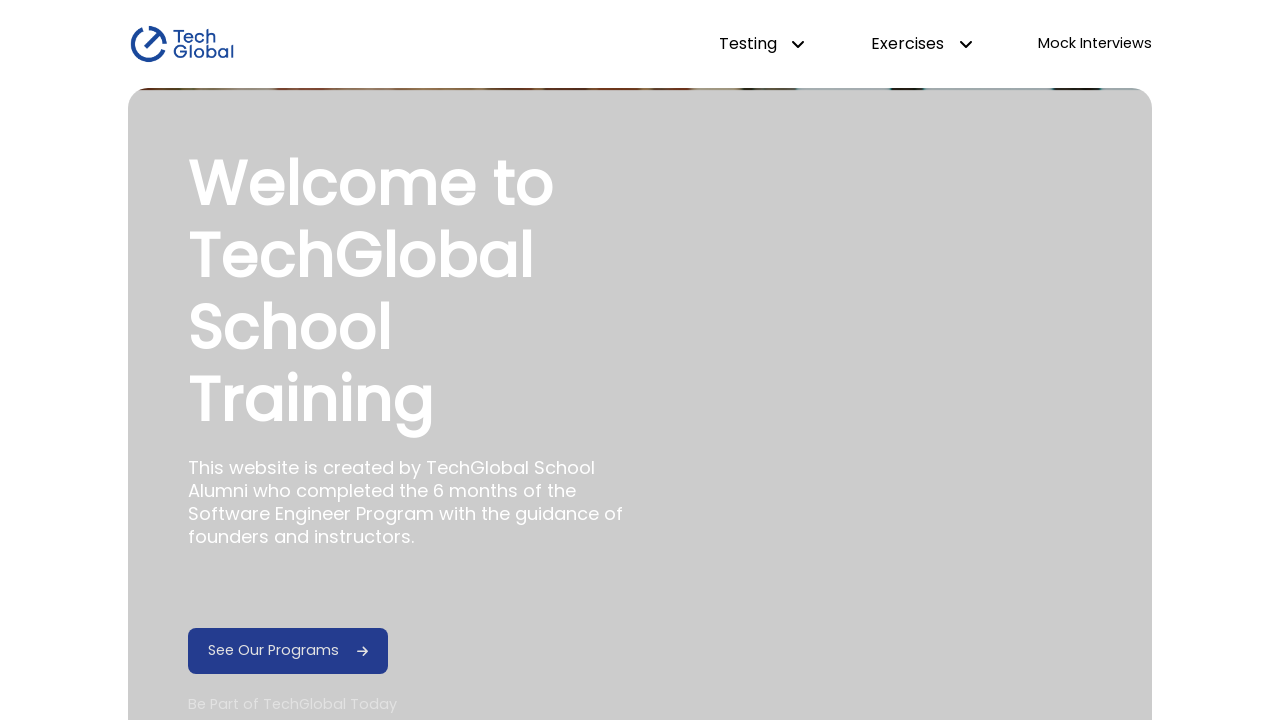

Located footer social media elements
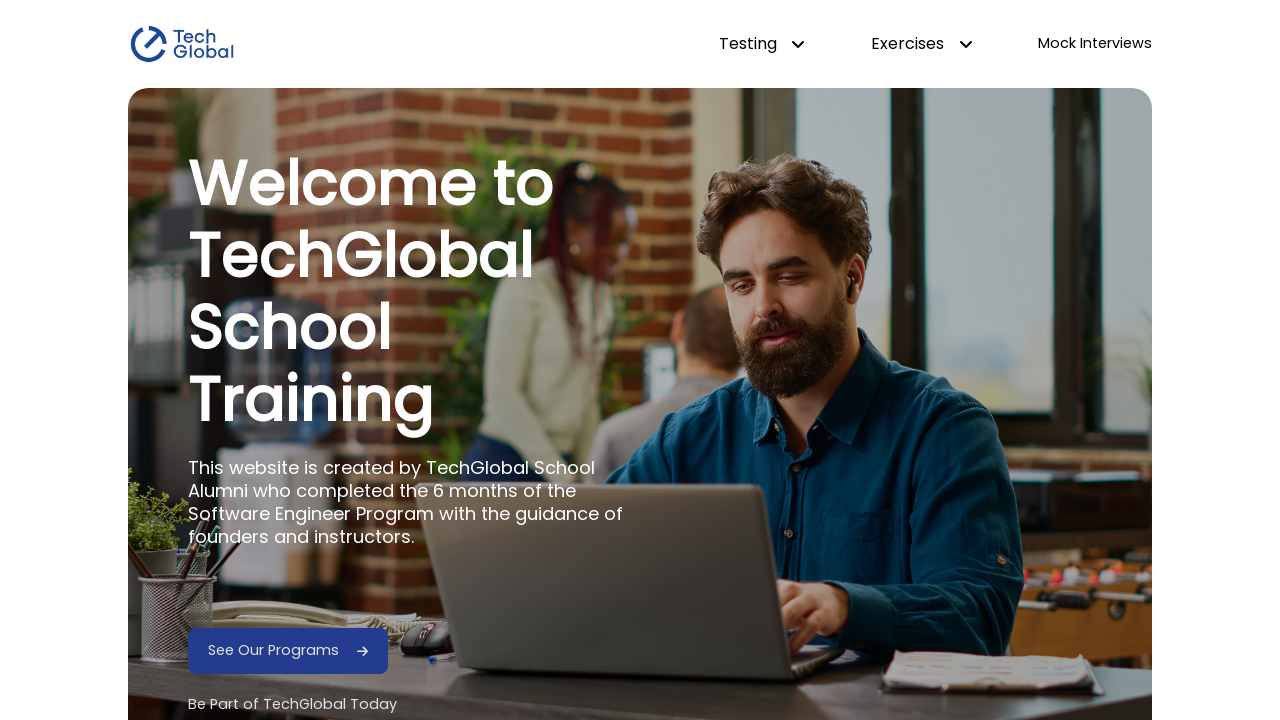

Verified footer contains exactly 5 social media links
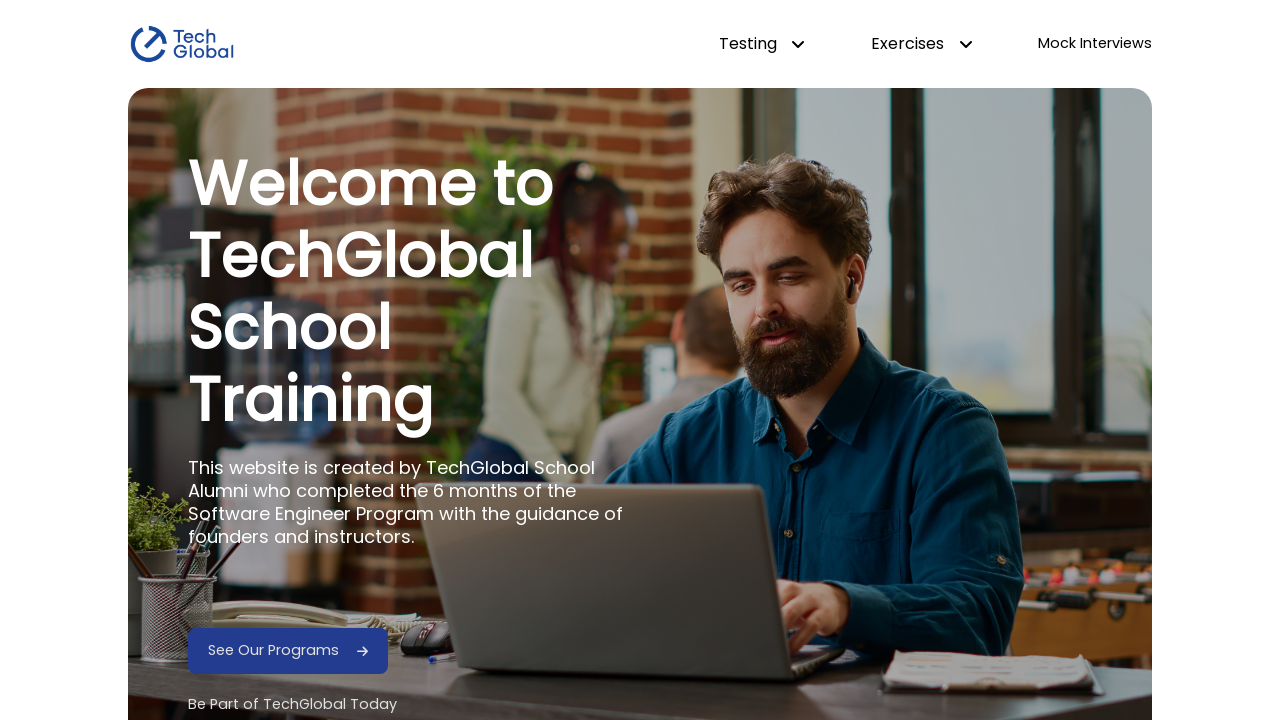

Verified social media link 1 href contains 'techglobal'
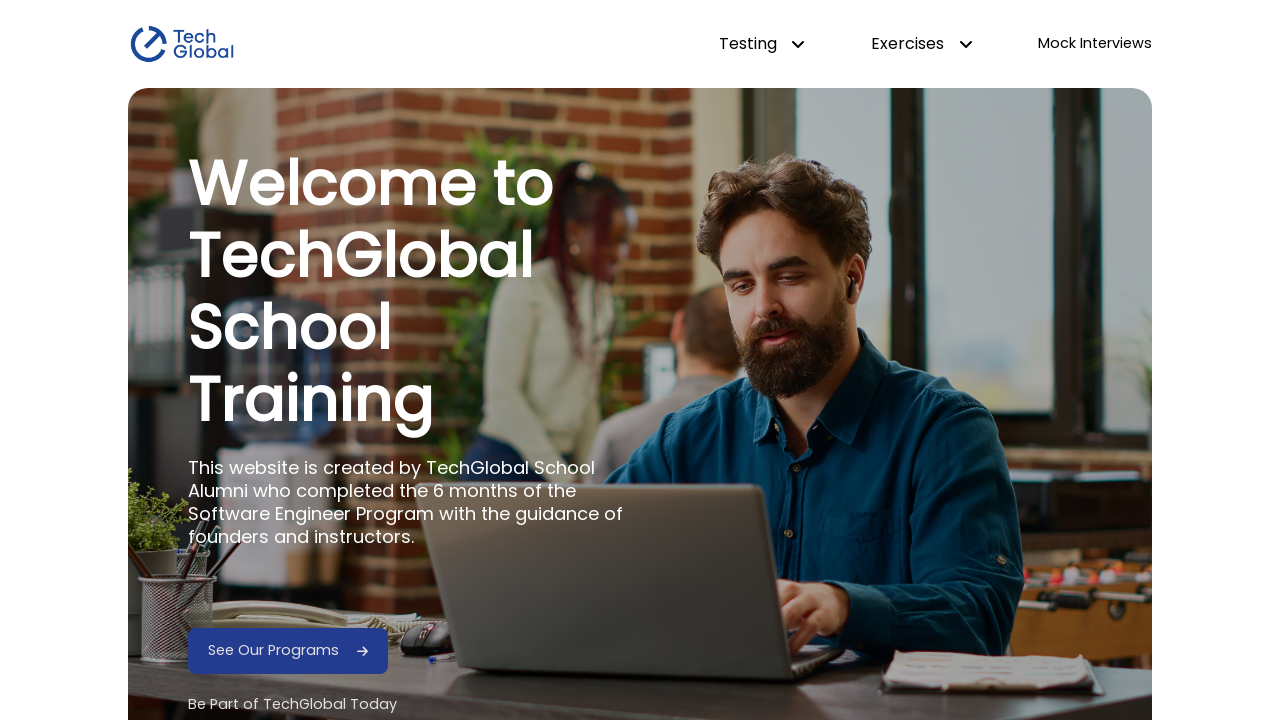

Verified social media link 1 target attribute is '_blank'
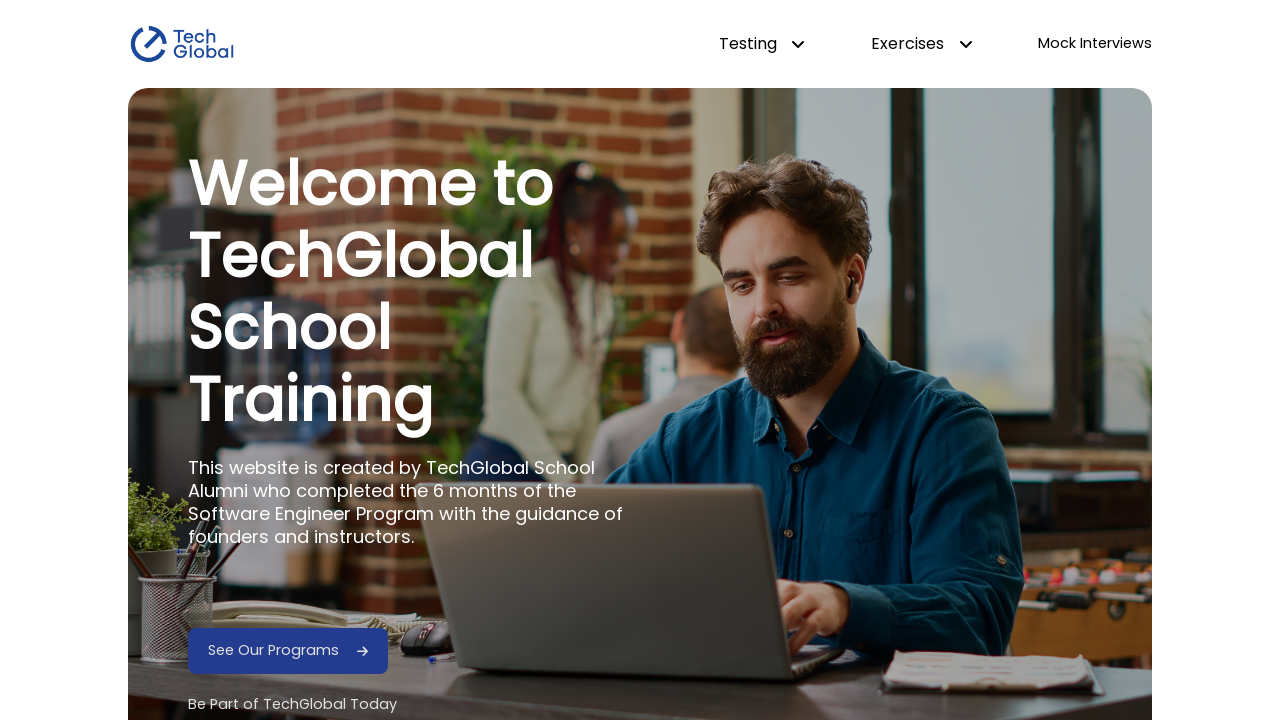

Verified social media link 2 href contains 'techglobal'
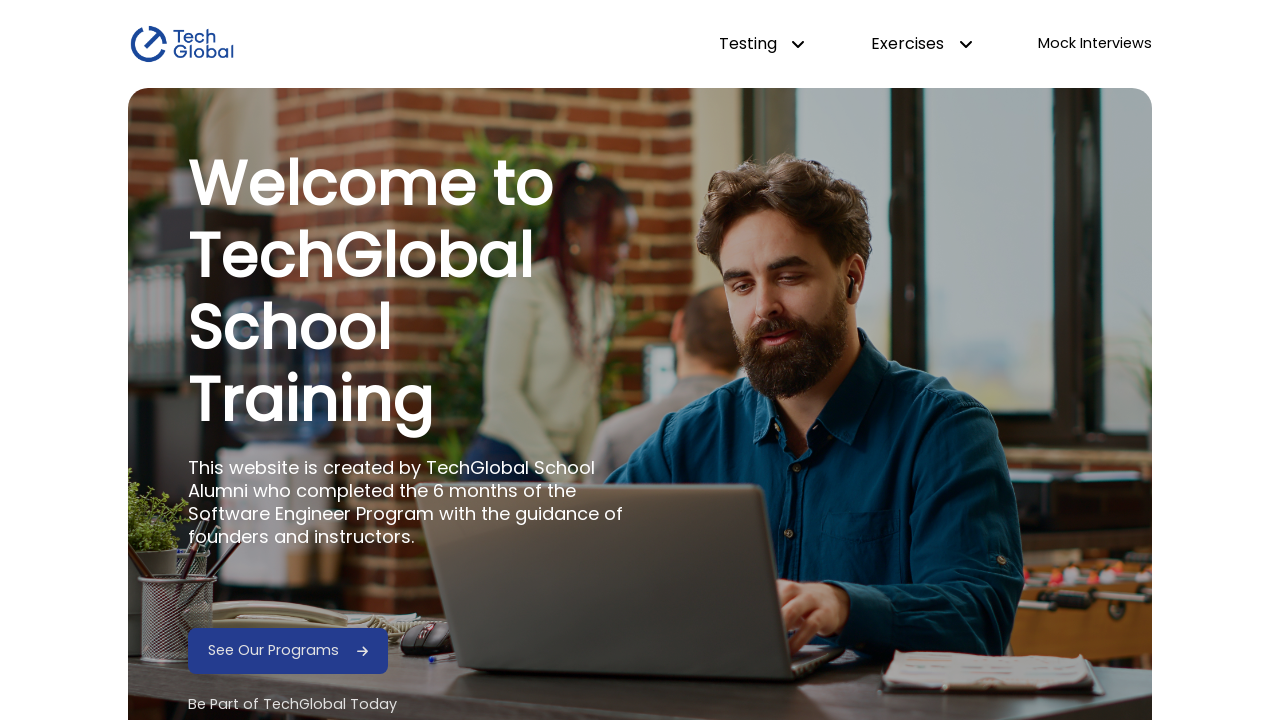

Verified social media link 2 target attribute is '_blank'
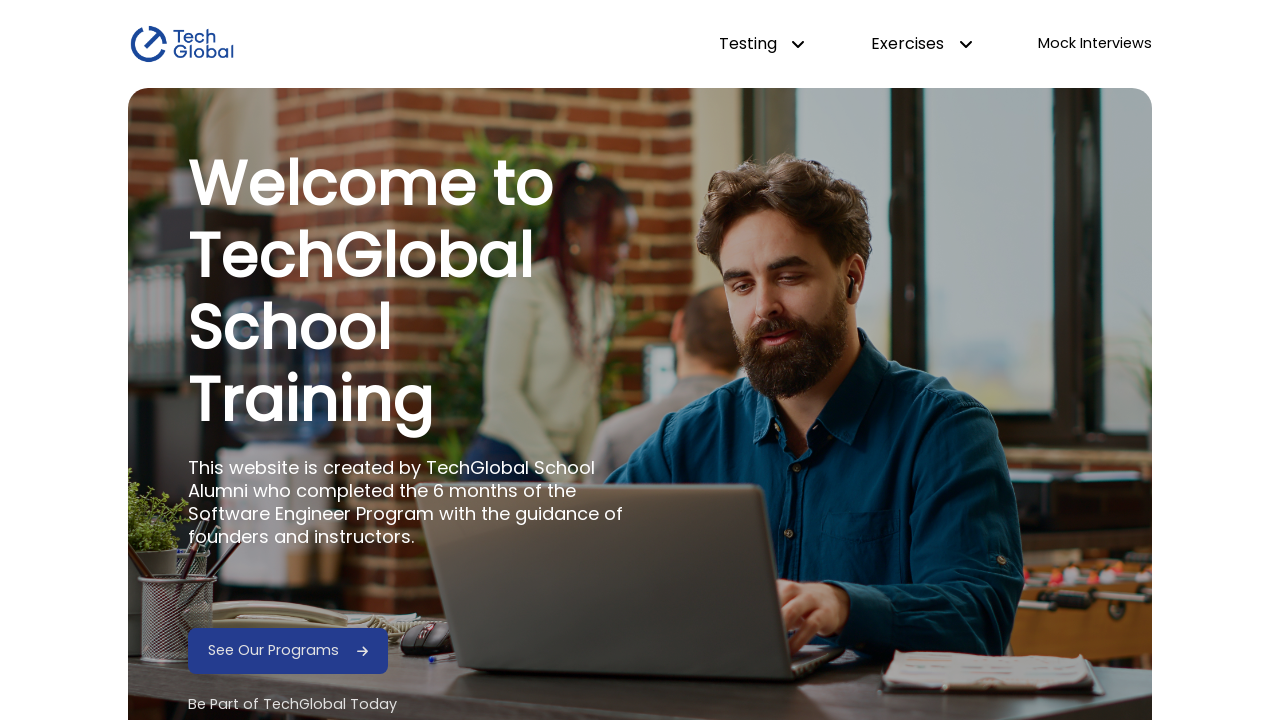

Verified social media link 3 href contains 'techglobal'
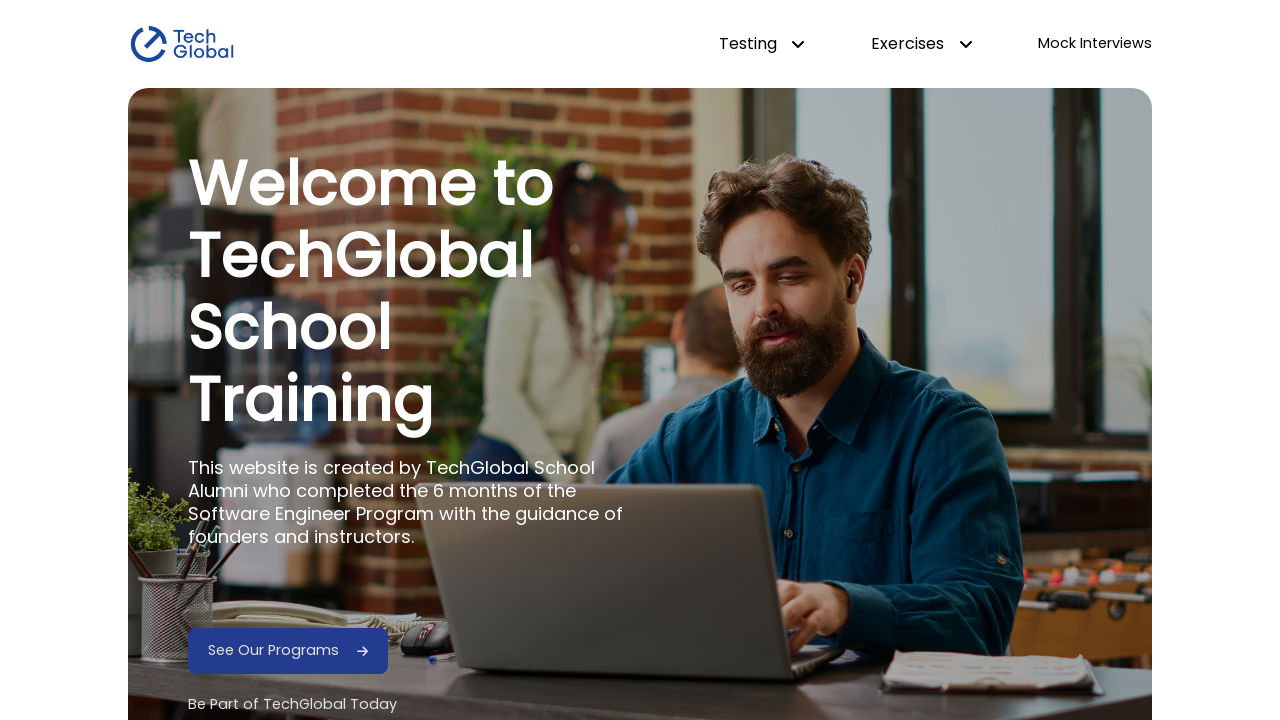

Verified social media link 3 target attribute is '_blank'
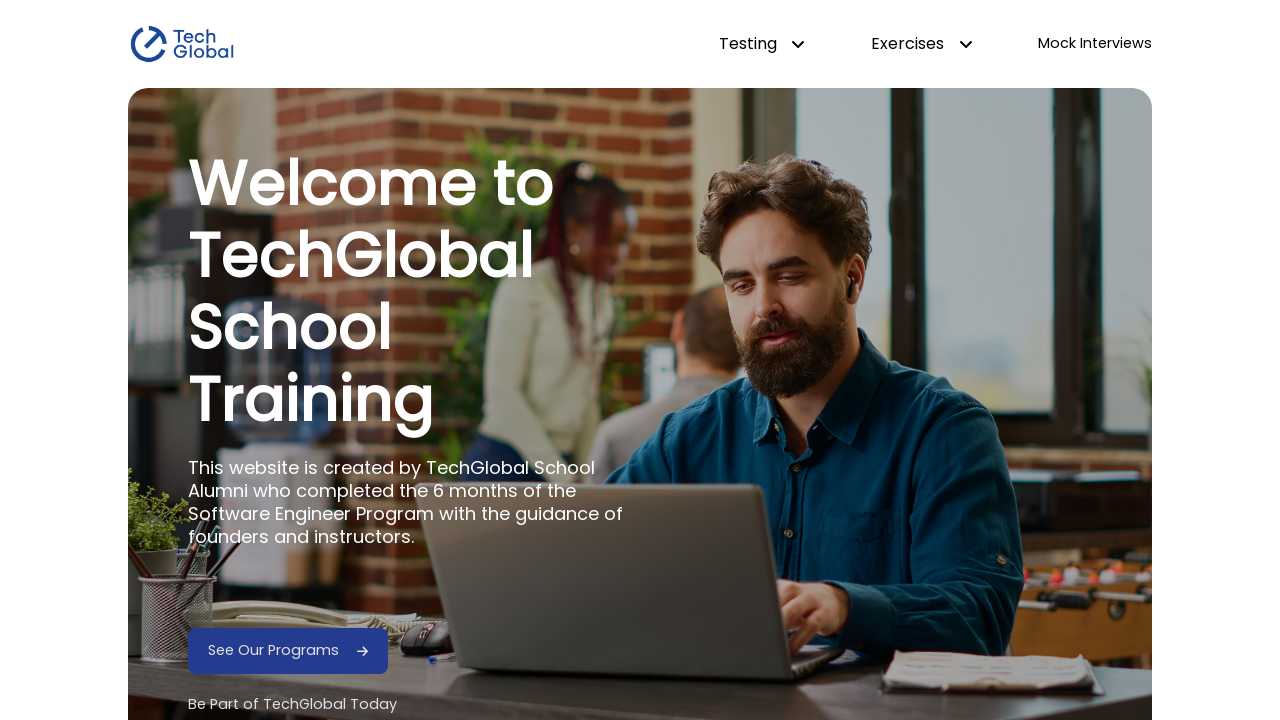

Verified social media link 4 href contains 'techglobal'
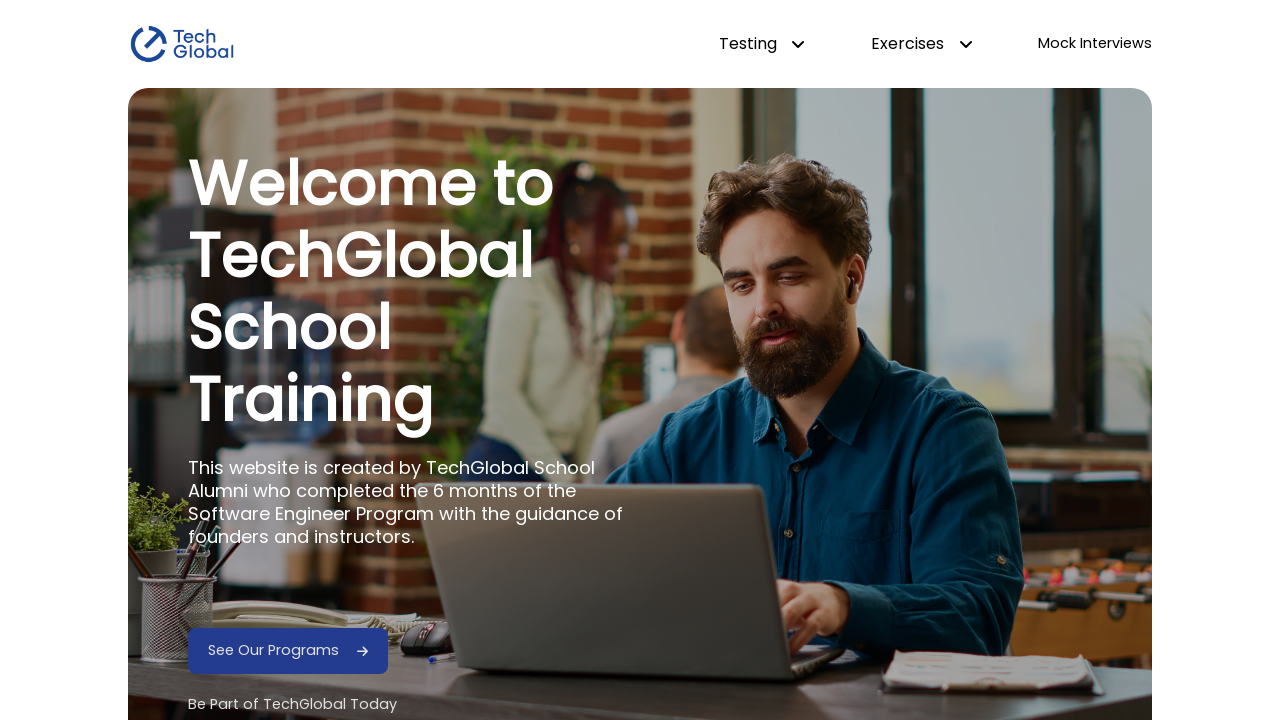

Verified social media link 4 target attribute is '_blank'
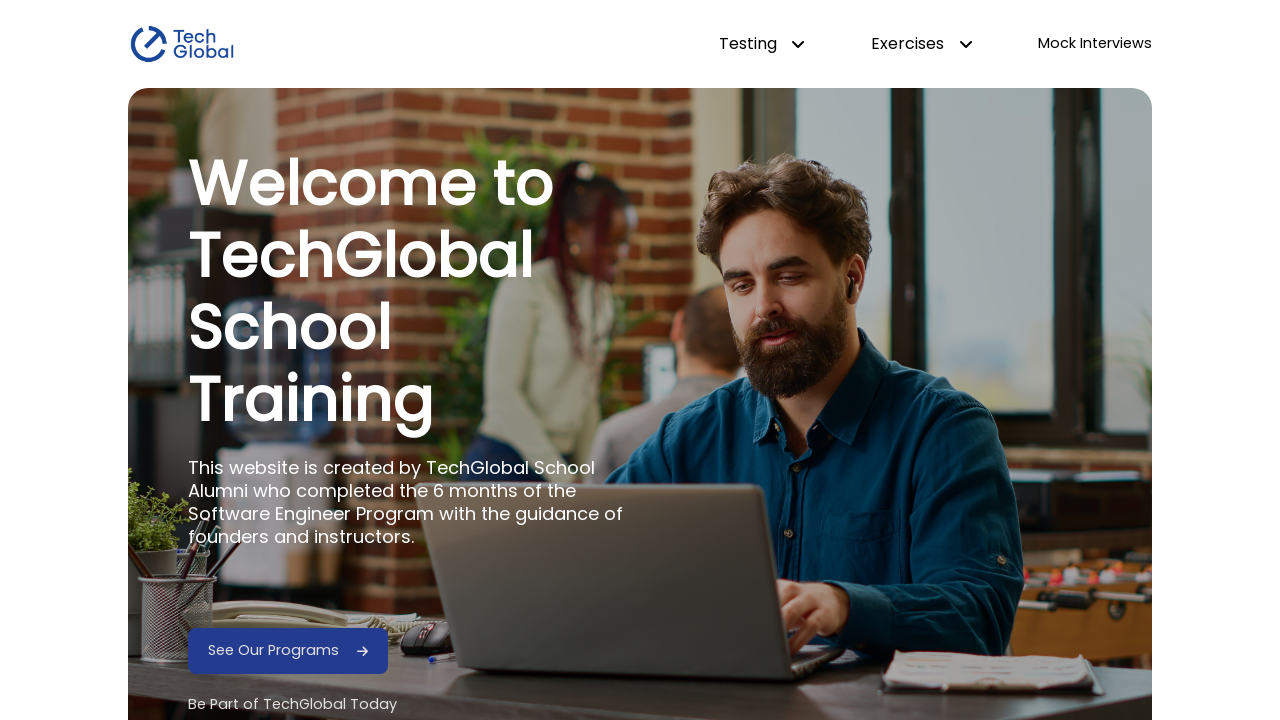

Verified social media link 5 href contains 'techglobal'
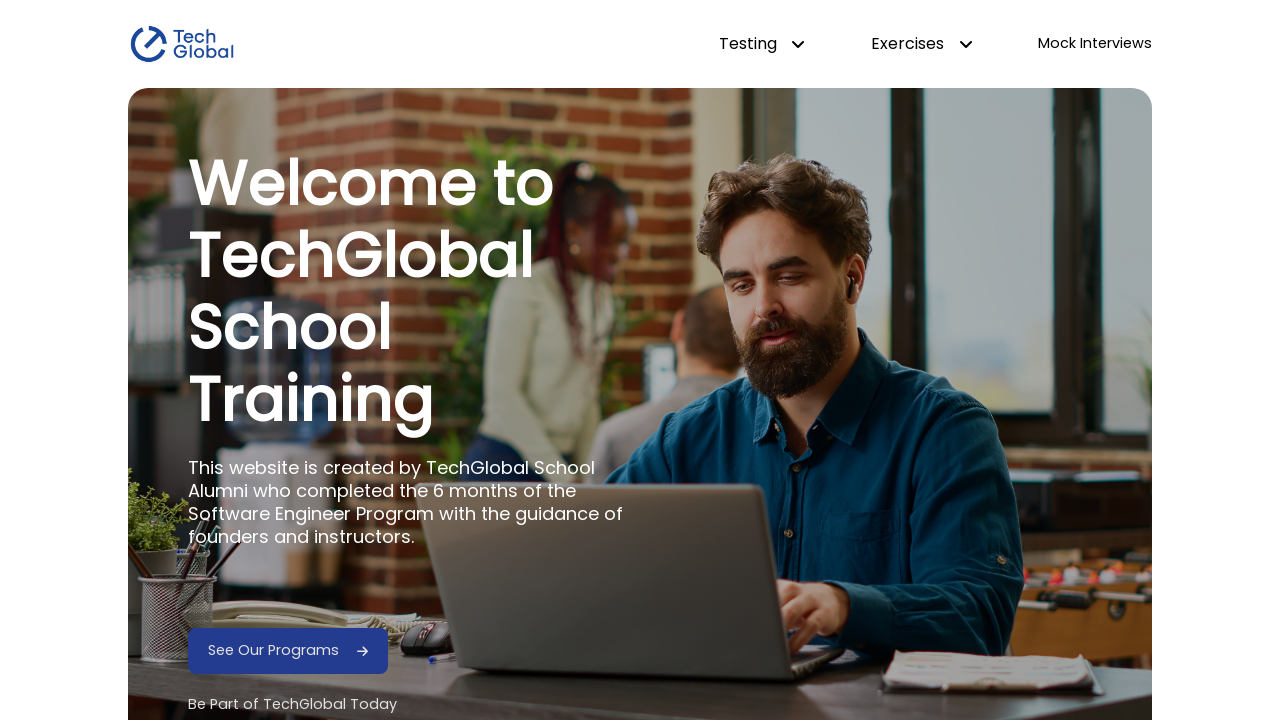

Verified social media link 5 target attribute is '_blank'
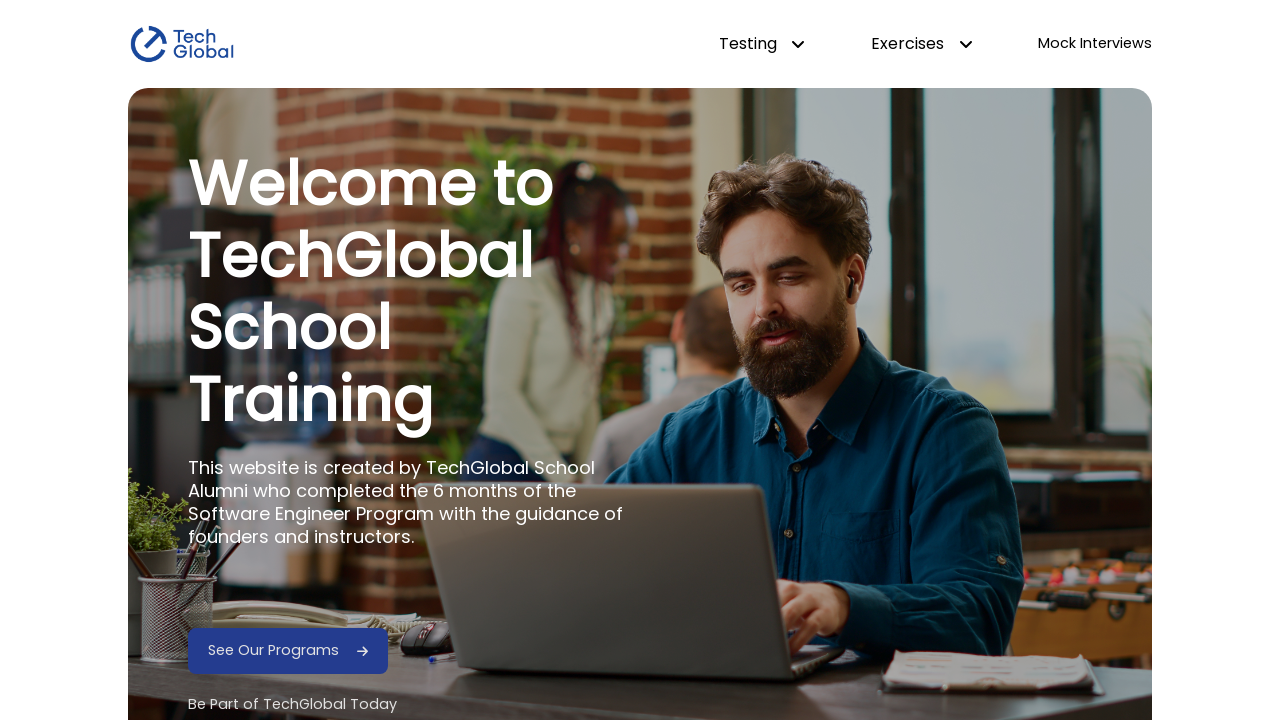

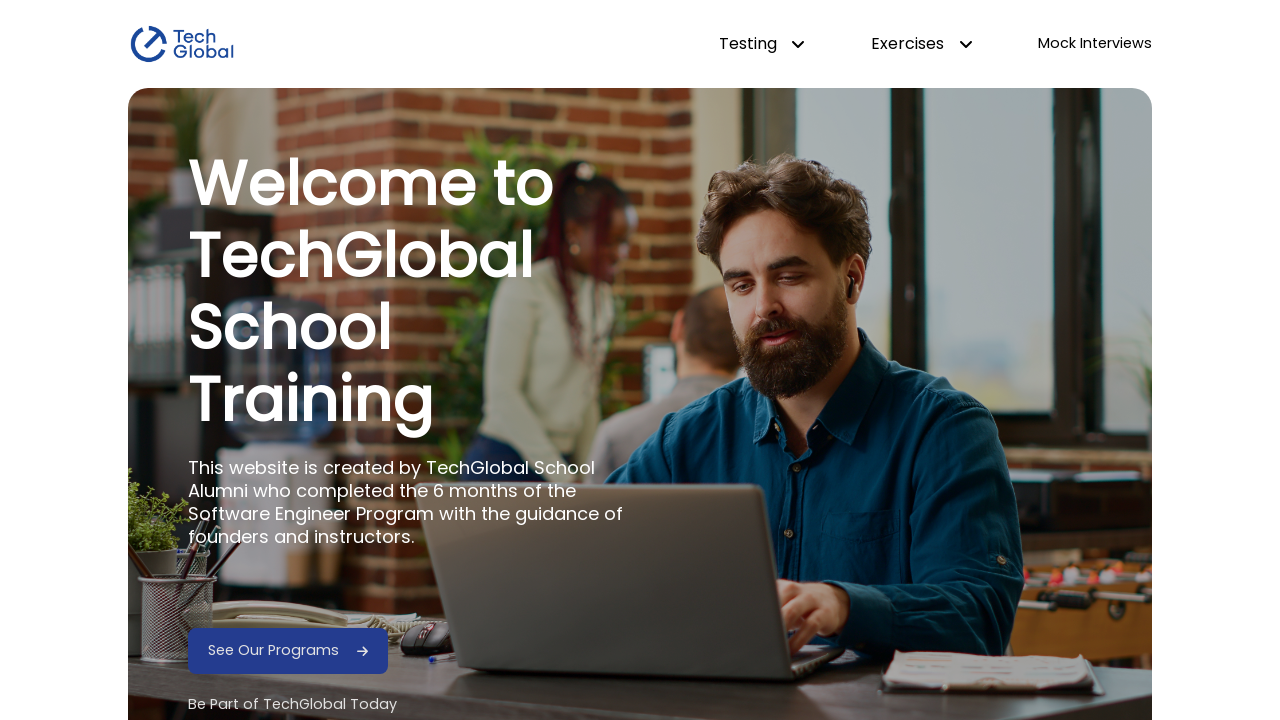